Tests that the resources page loads with appropriate heading

Starting URL: https://campusaxis.site/resources

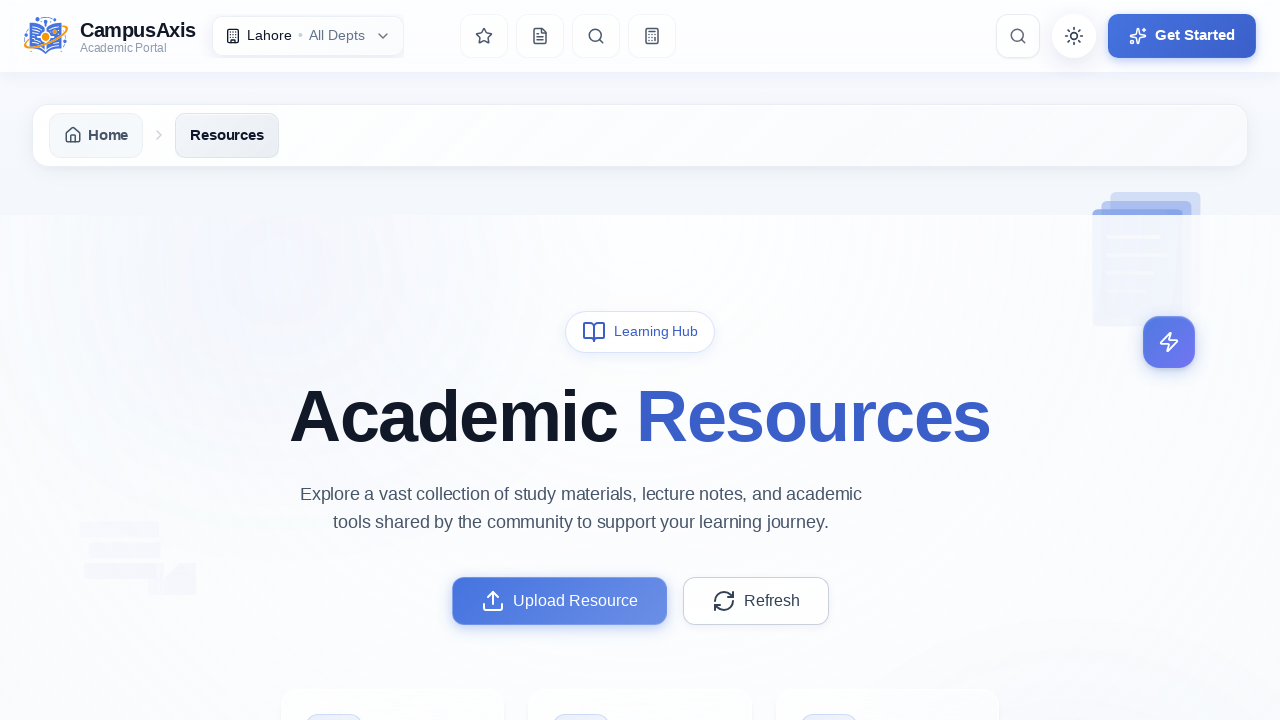

Navigated to resources page
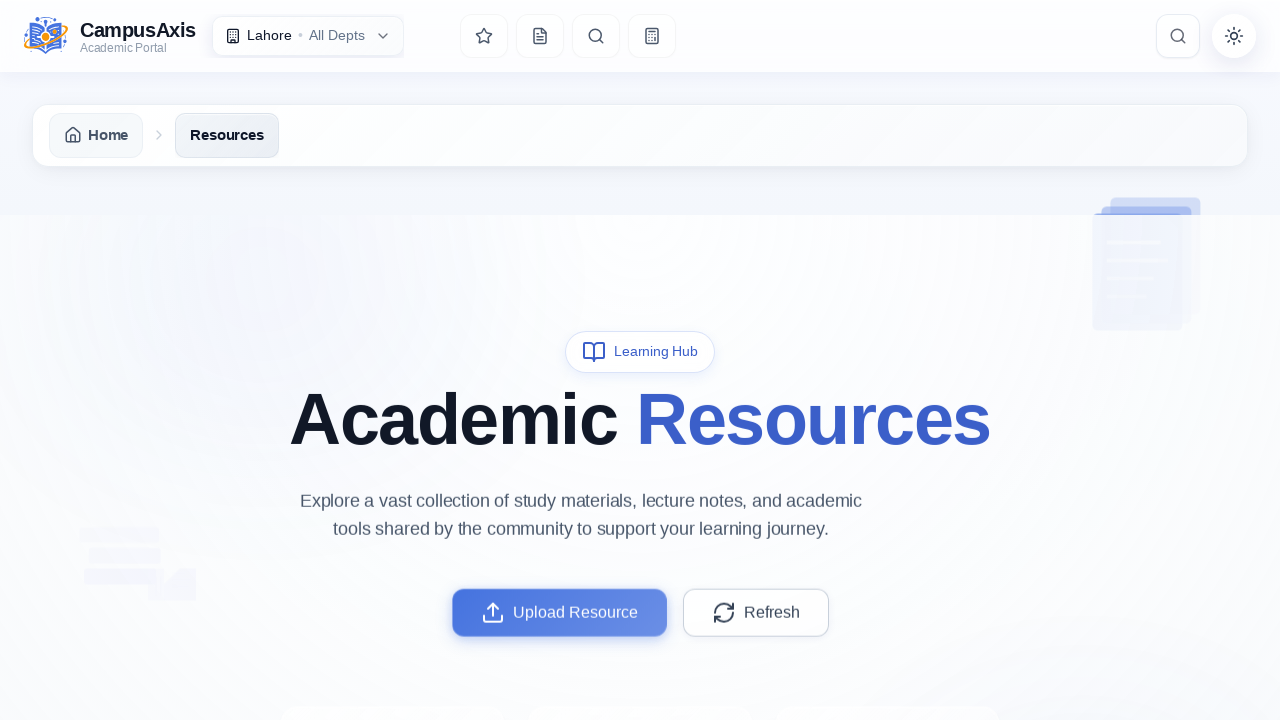

Resources page loaded with h1 heading present
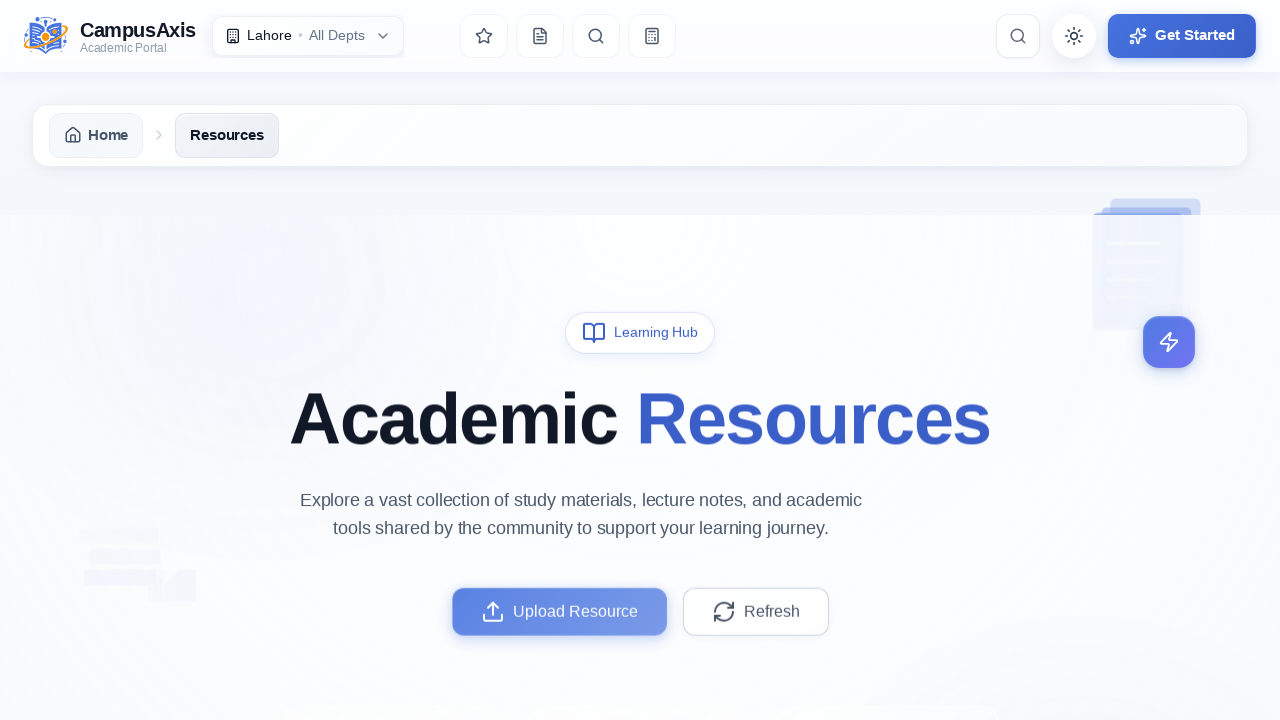

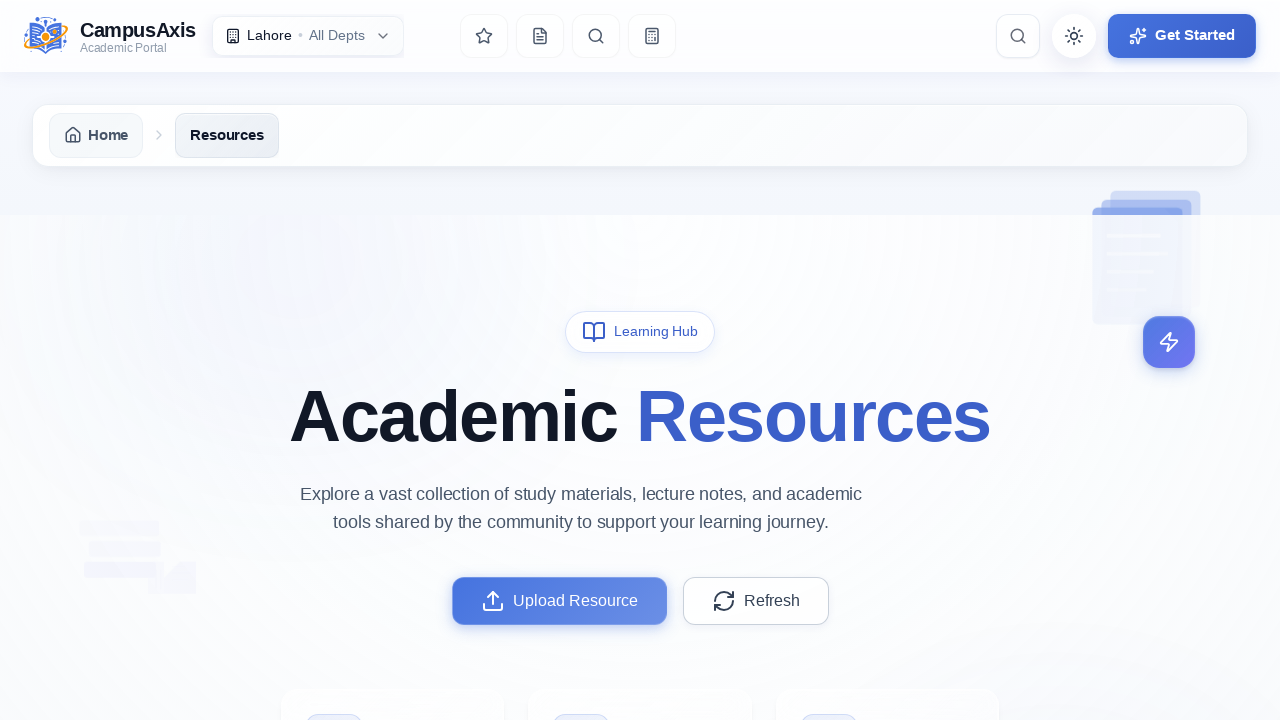